Tests marking all todo items as completed using the toggle all checkbox.

Starting URL: https://demo.playwright.dev/todomvc

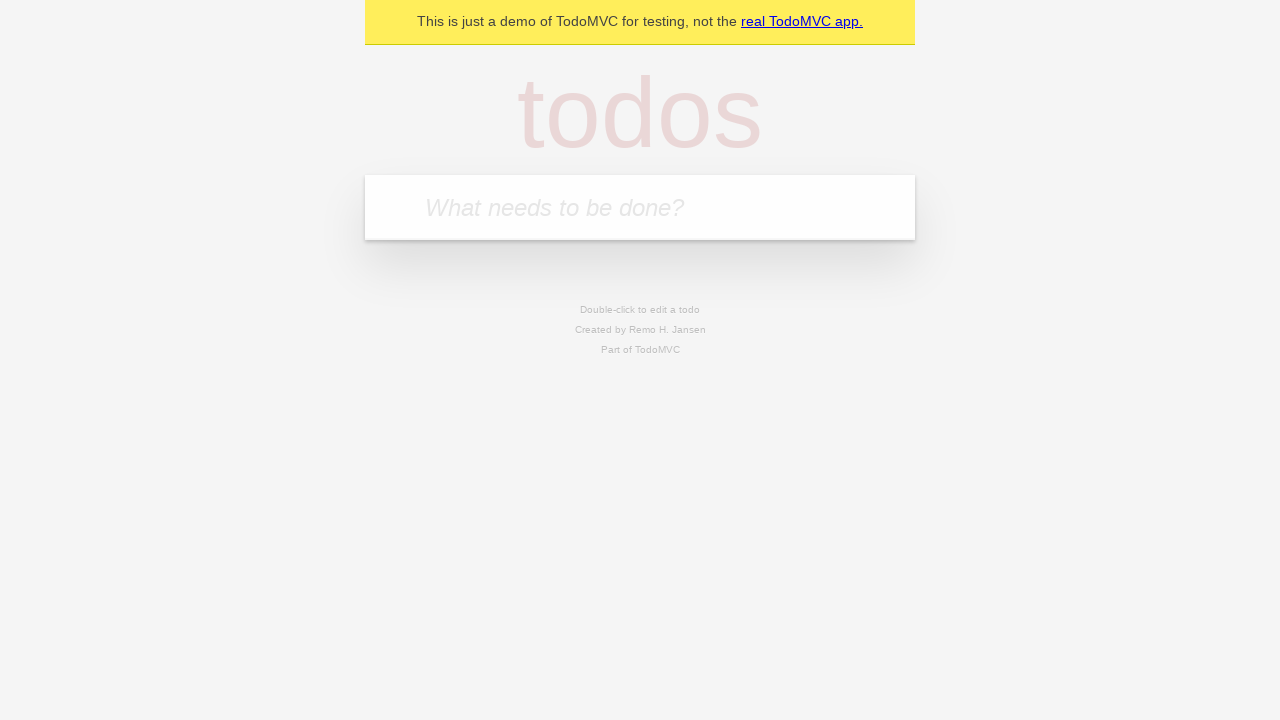

Filled todo input with 'buy some cheese' on internal:attr=[placeholder="What needs to be done?"i]
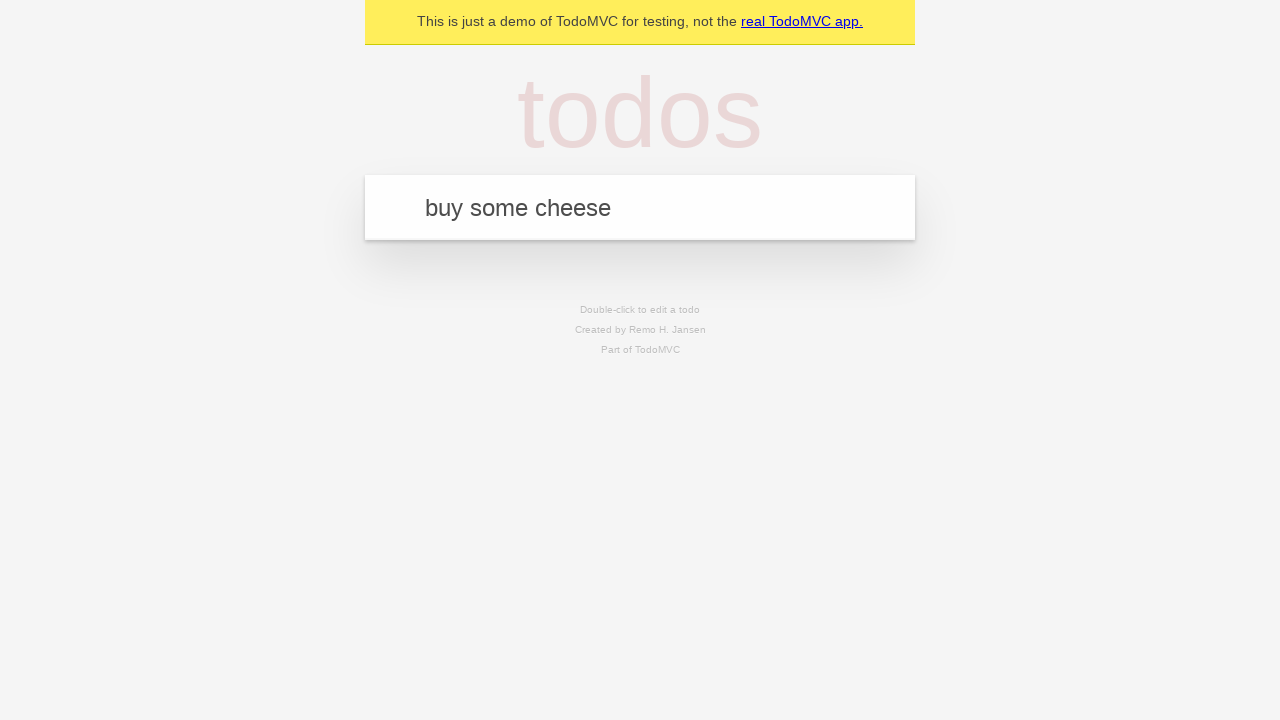

Pressed Enter to add 'buy some cheese' todo on internal:attr=[placeholder="What needs to be done?"i]
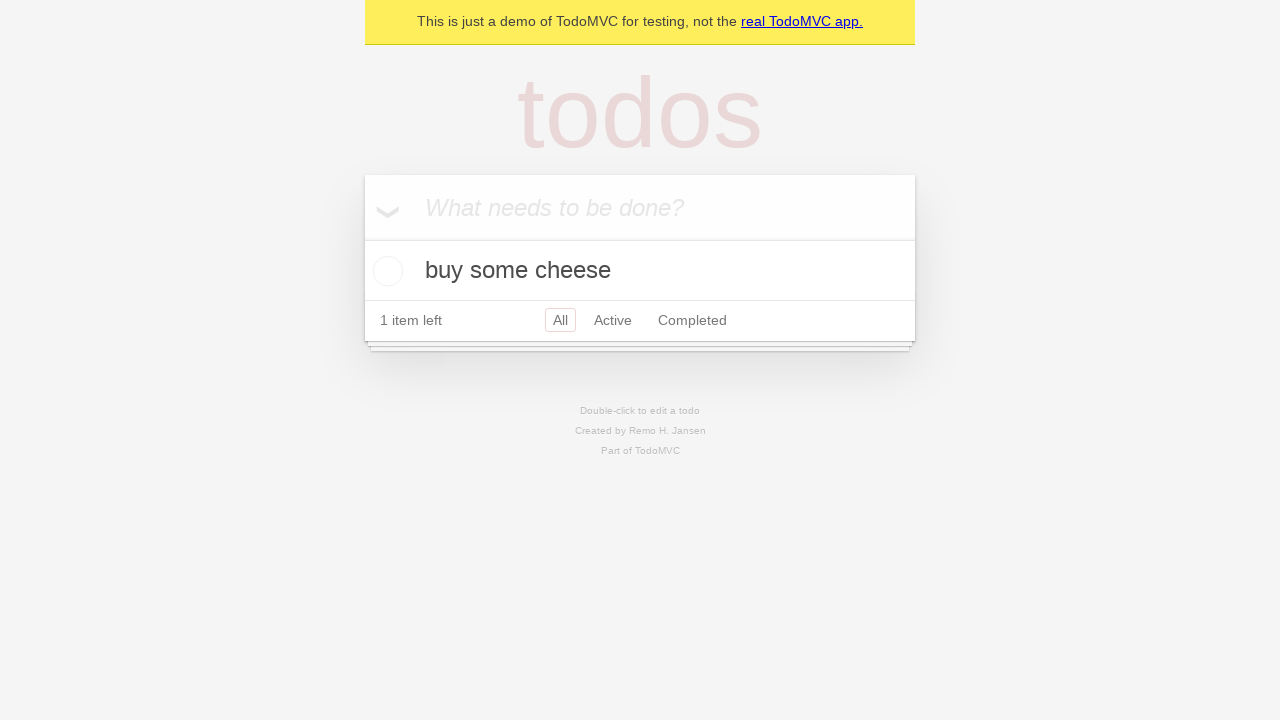

Filled todo input with 'feed the cat' on internal:attr=[placeholder="What needs to be done?"i]
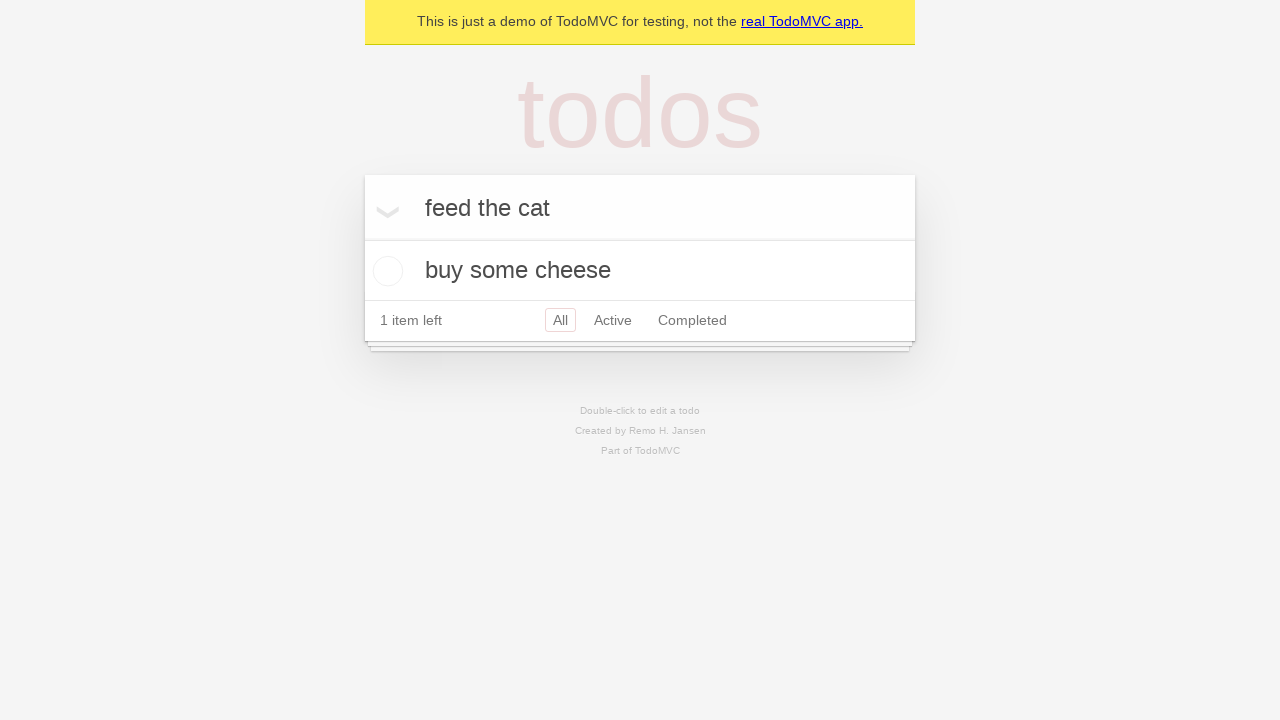

Pressed Enter to add 'feed the cat' todo on internal:attr=[placeholder="What needs to be done?"i]
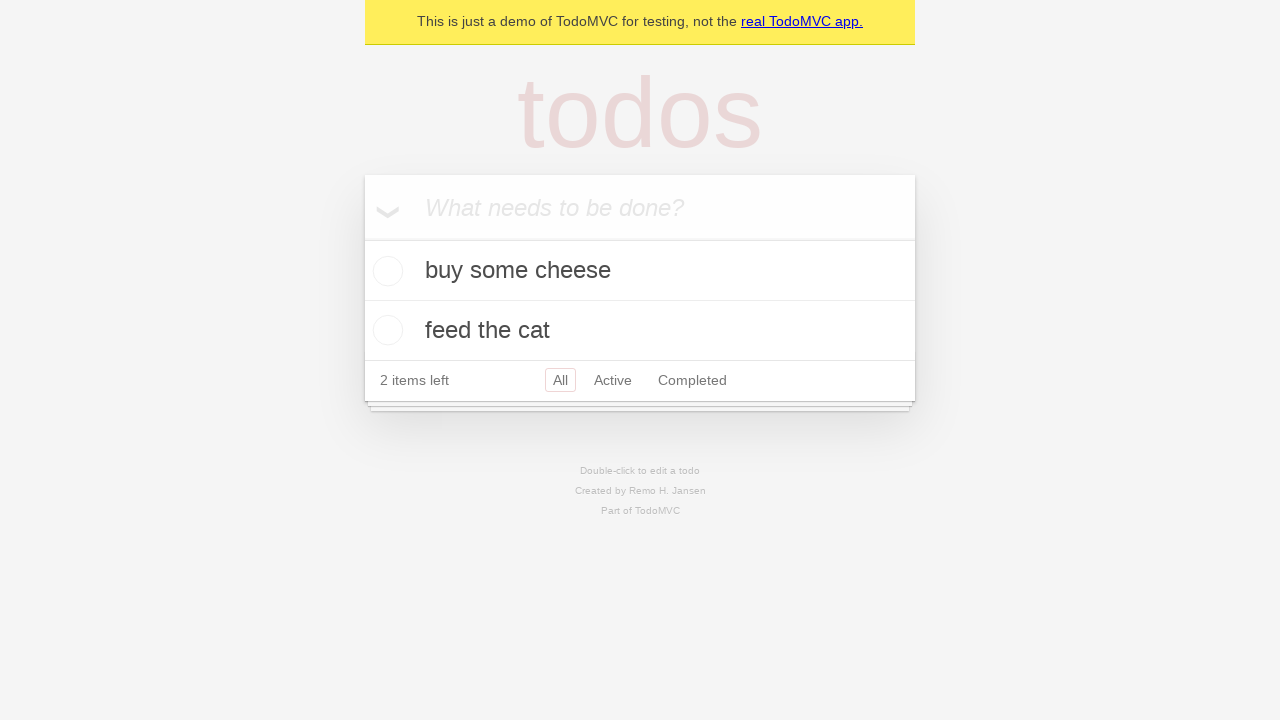

Filled todo input with 'book a doctors appointment' on internal:attr=[placeholder="What needs to be done?"i]
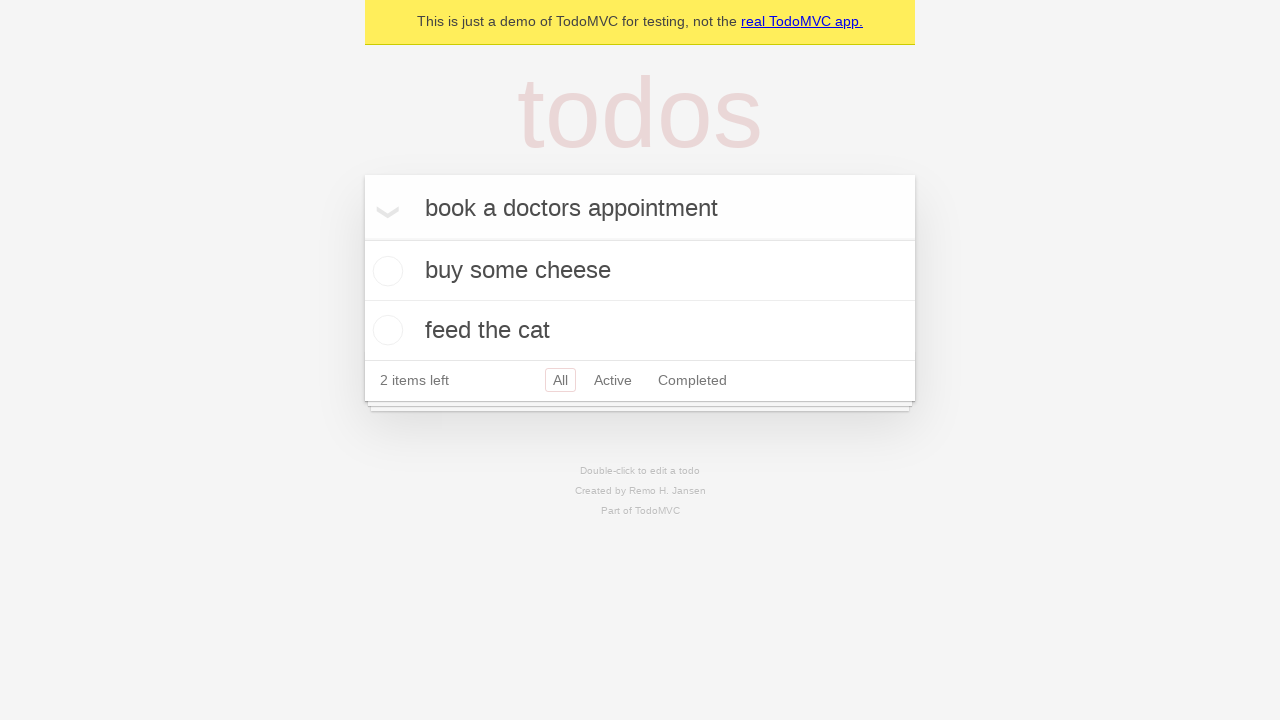

Pressed Enter to add 'book a doctors appointment' todo on internal:attr=[placeholder="What needs to be done?"i]
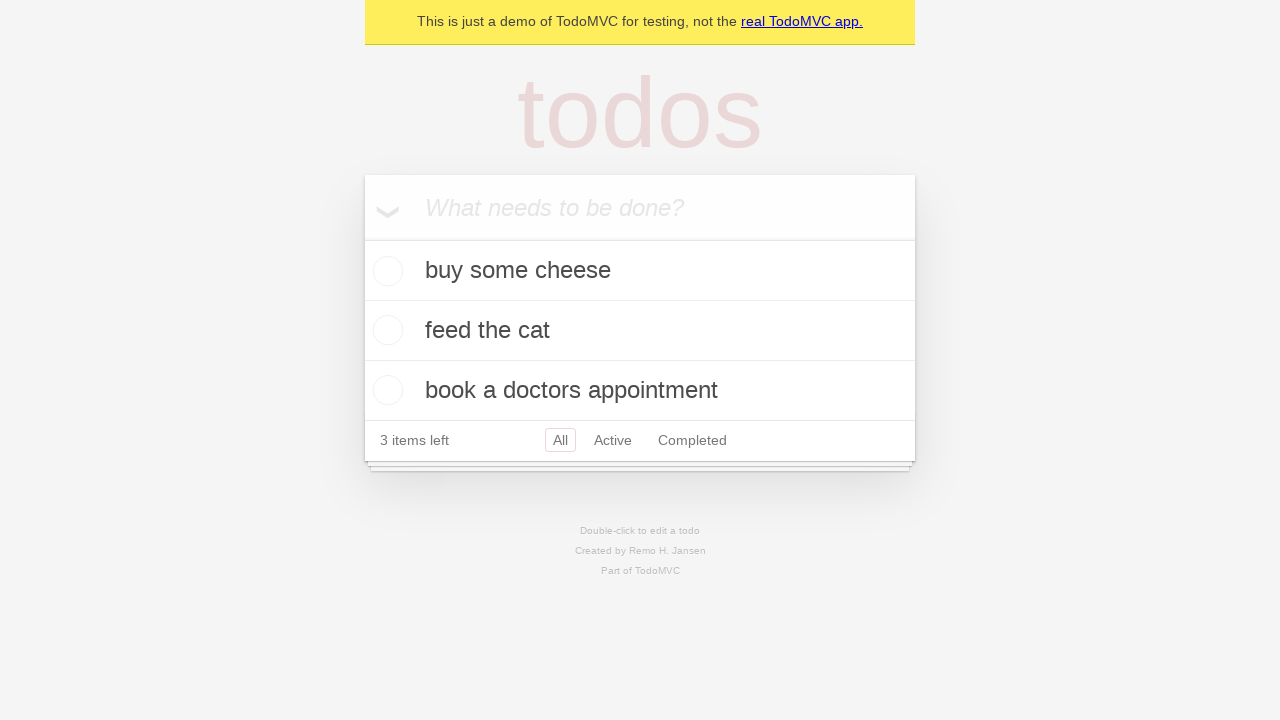

Clicked 'Mark all as complete' checkbox to complete all todos at (362, 238) on internal:label="Mark all as complete"i
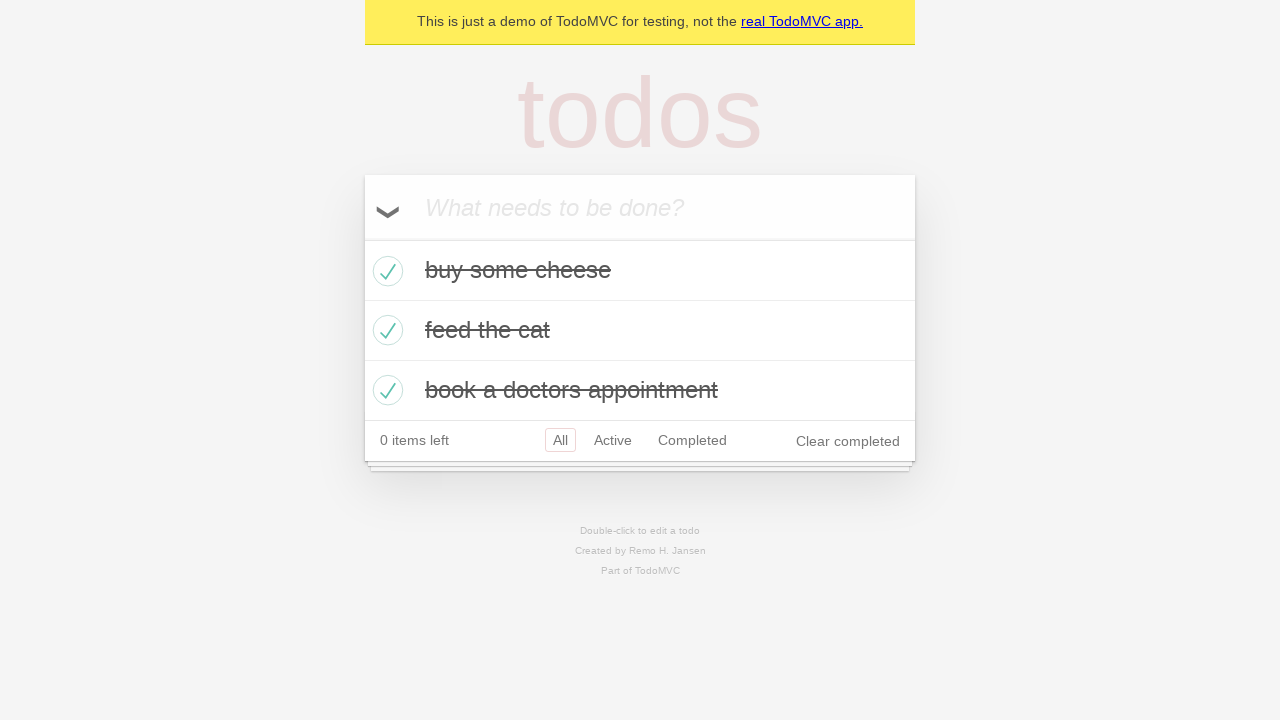

Verified that all todo items are marked as completed
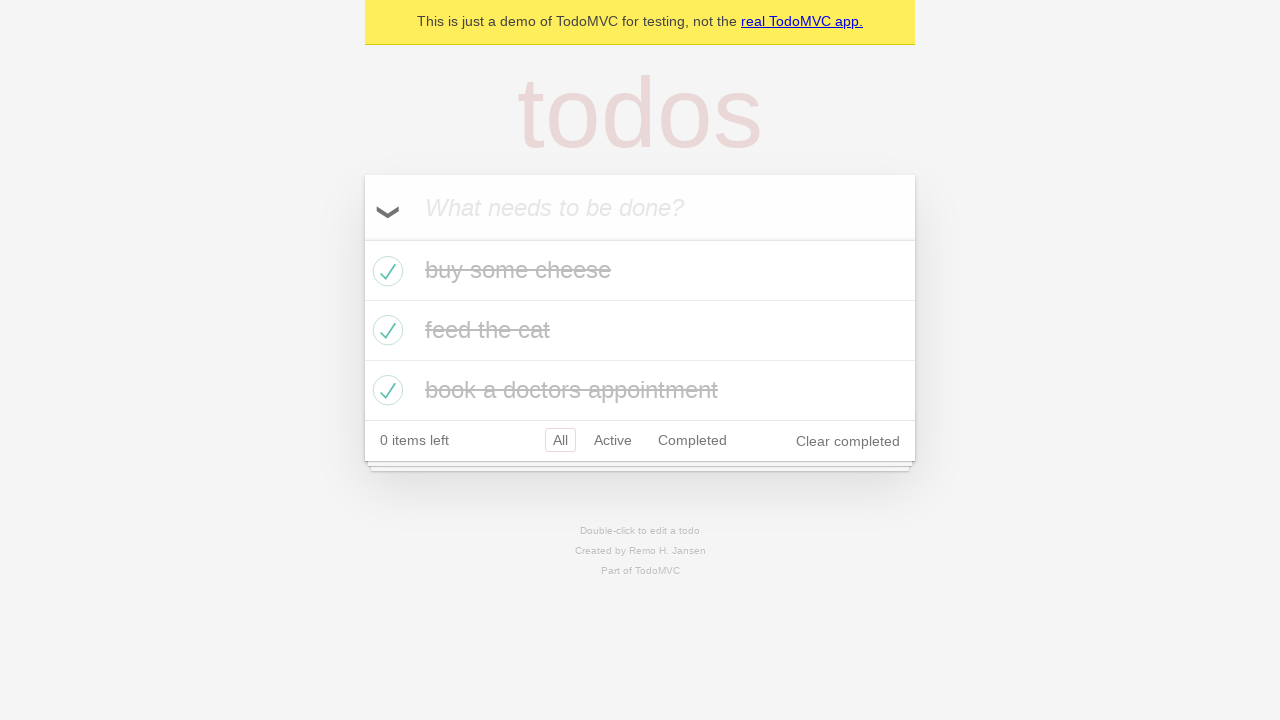

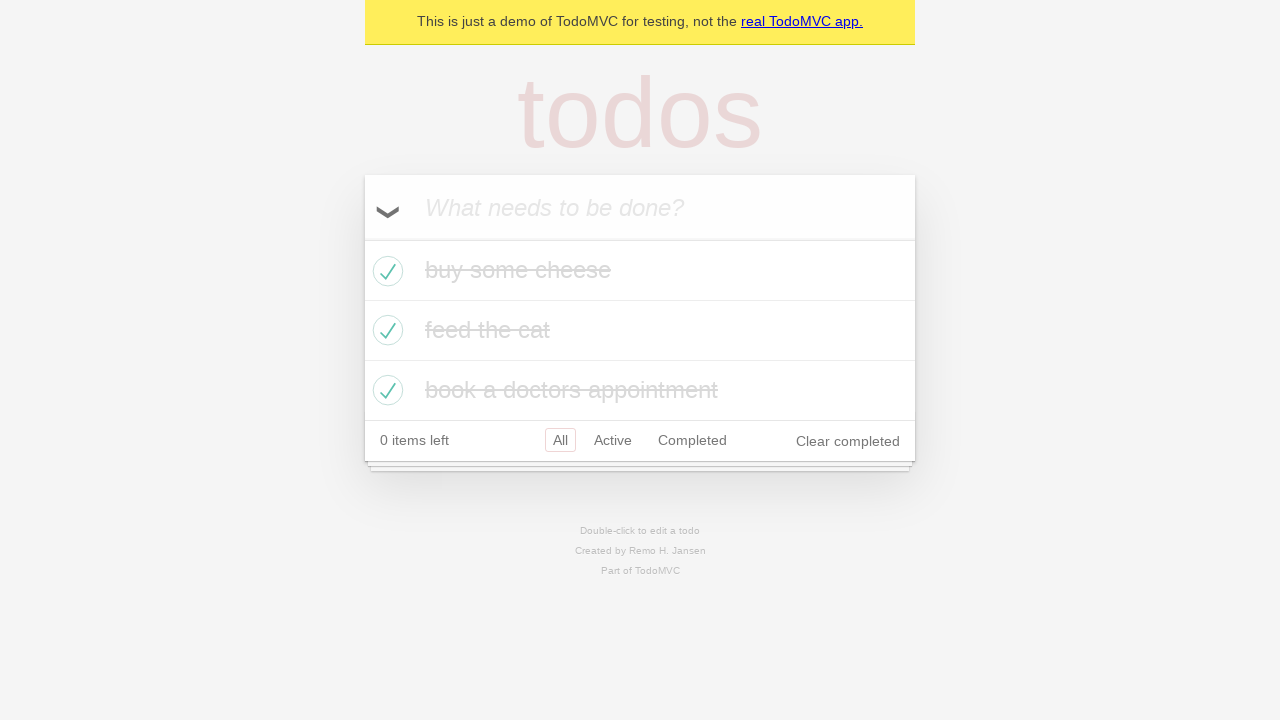